Tests JavaScript alerts by clicking the alert button and verifying the result message

Starting URL: https://the-internet.herokuapp.com/

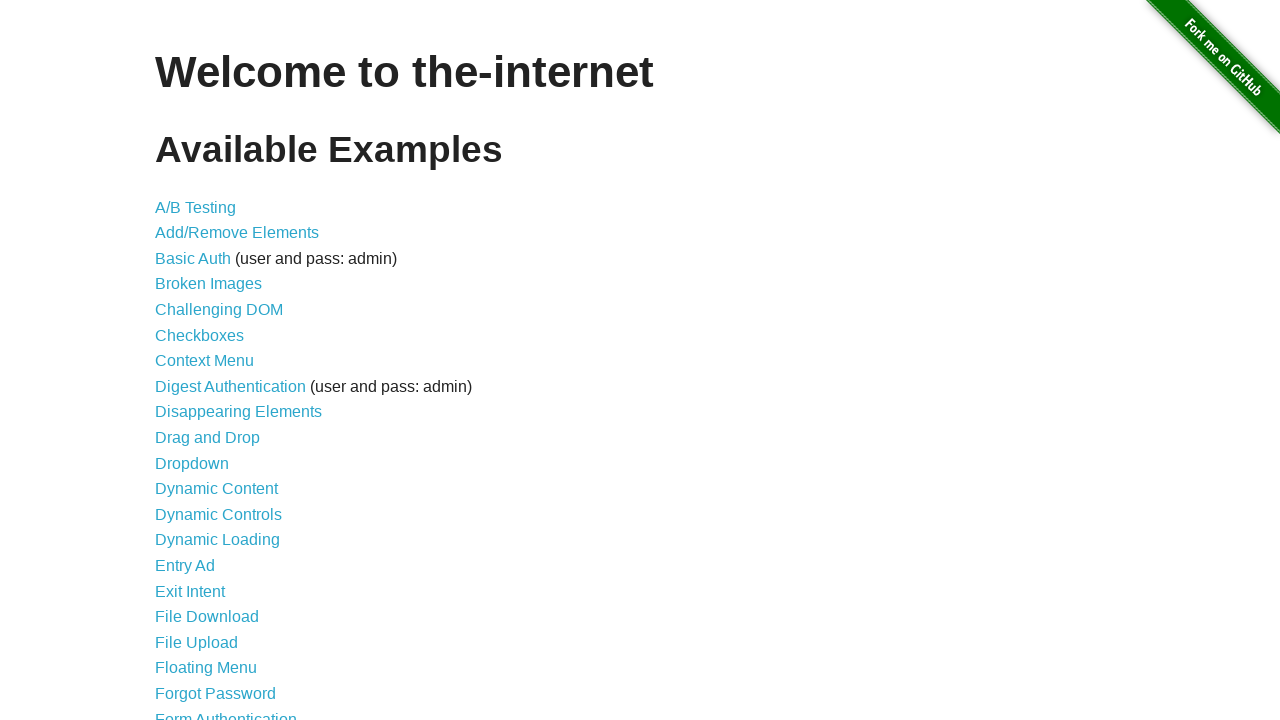

Clicked on JavaScript Alerts link at (214, 361) on a:has-text("JavaScript Alerts")
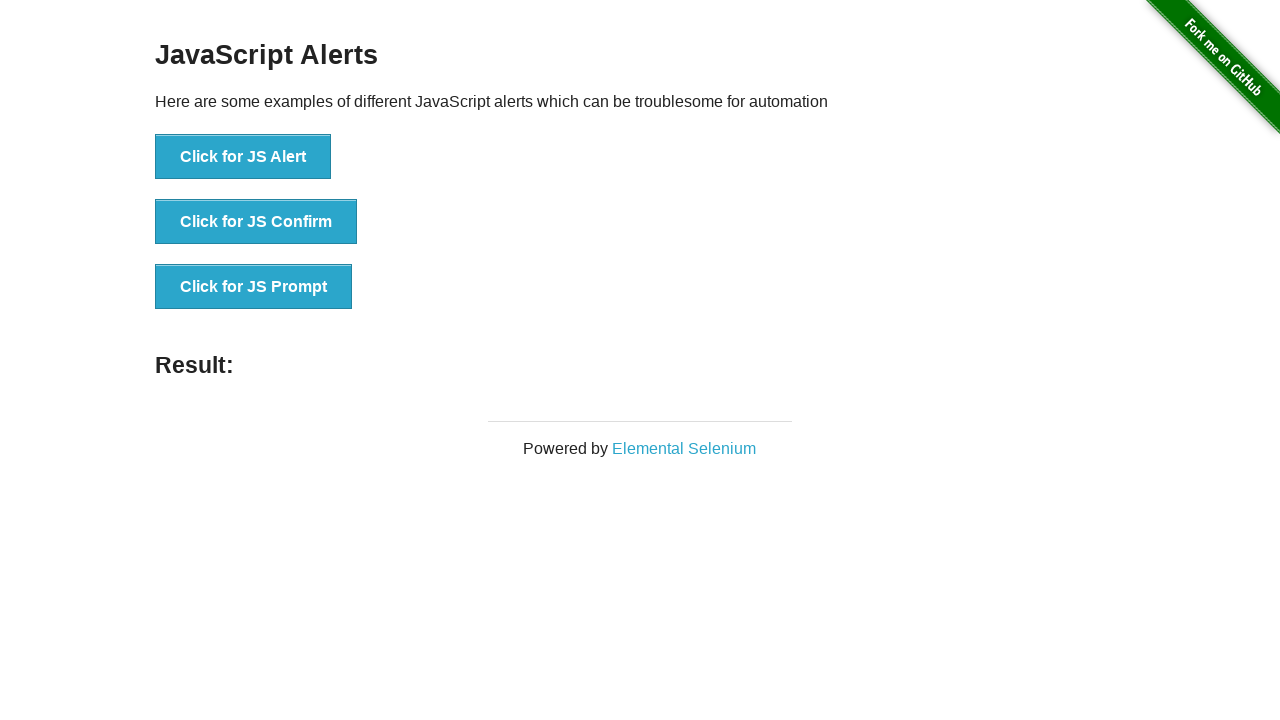

Clicked on JS Alert button at (243, 157) on button:has-text("Click for JS Alert")
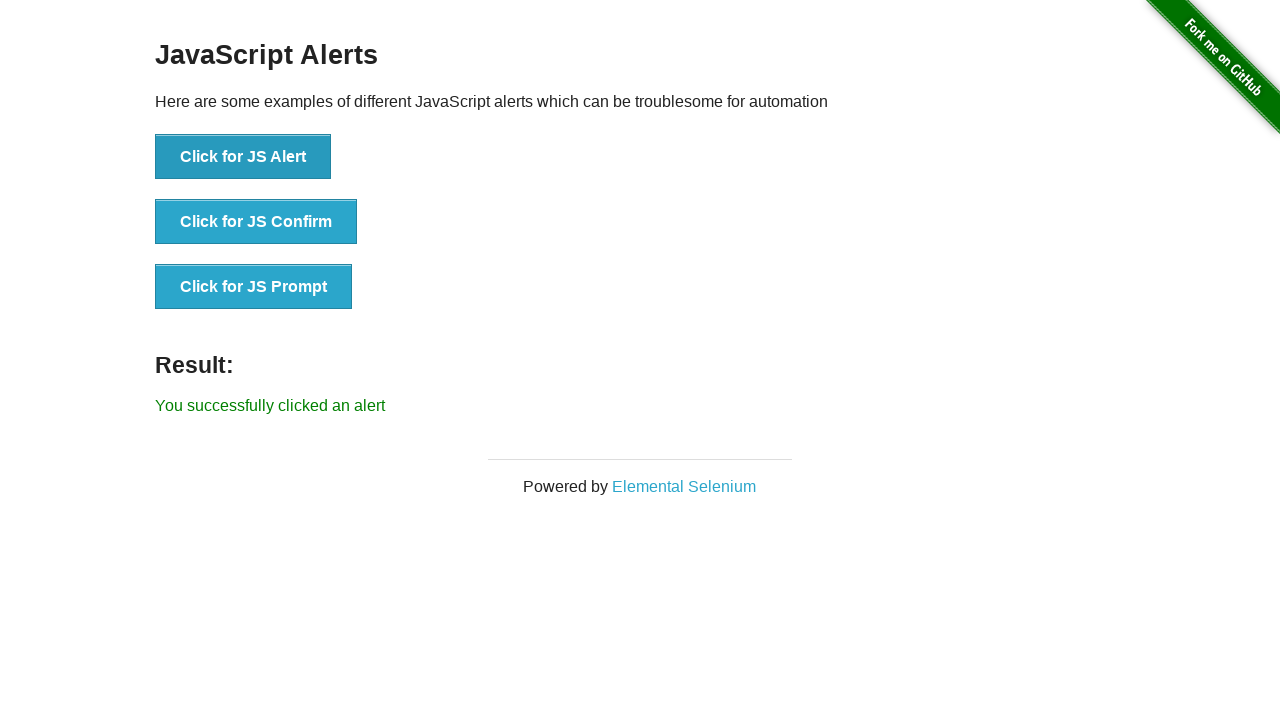

Verified result message displays 'You successfully clicked an alert'
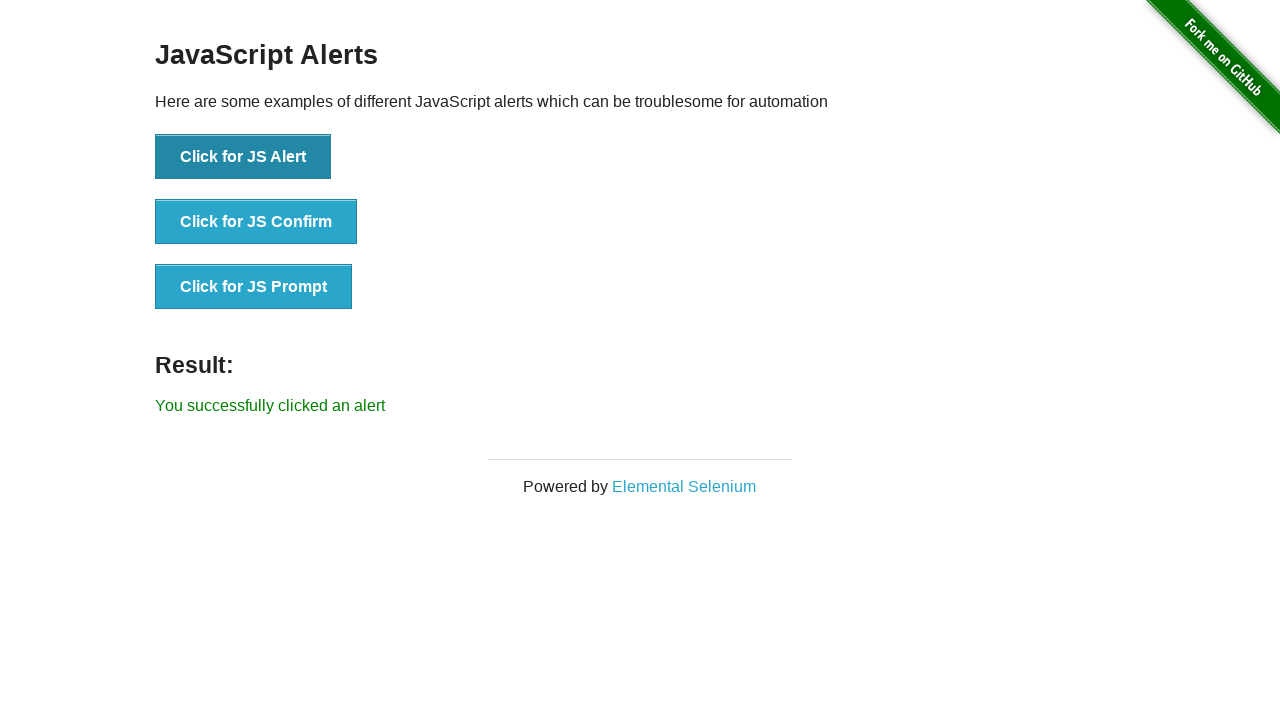

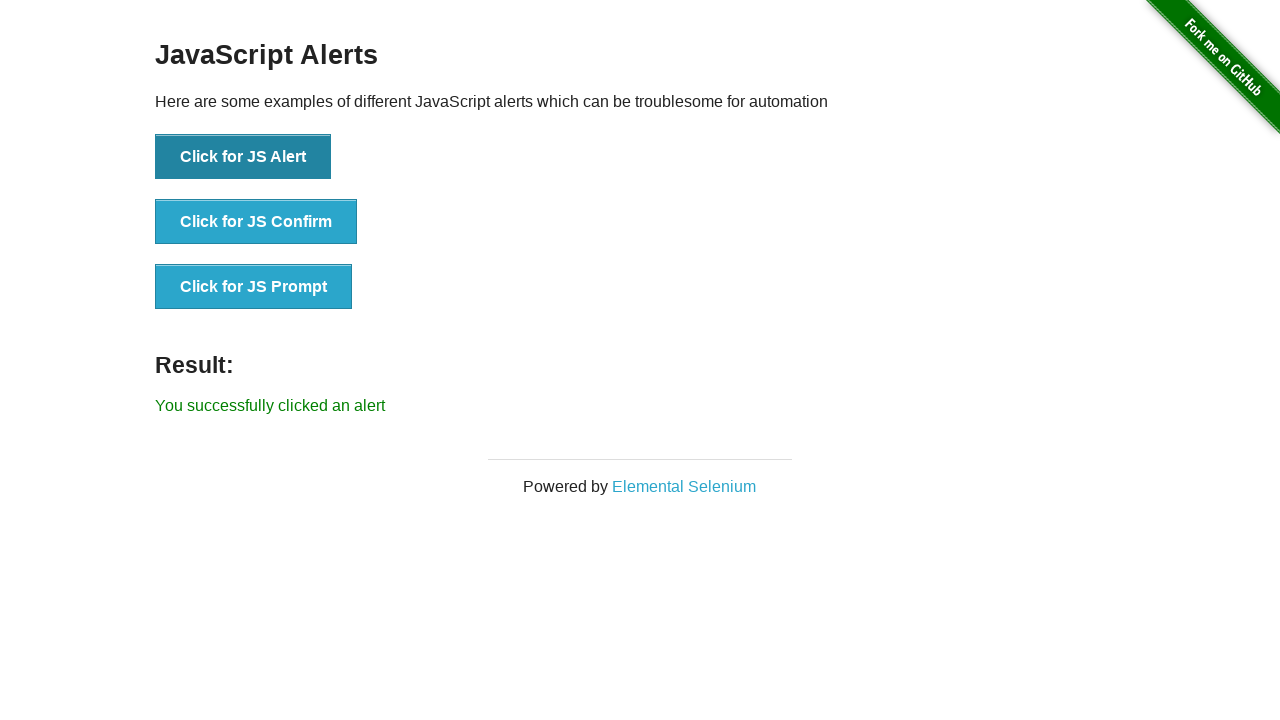